Tests clicking a link to open a new window, switching to it, and verifying the new window title and content

Starting URL: https://the-internet.herokuapp.com/windows

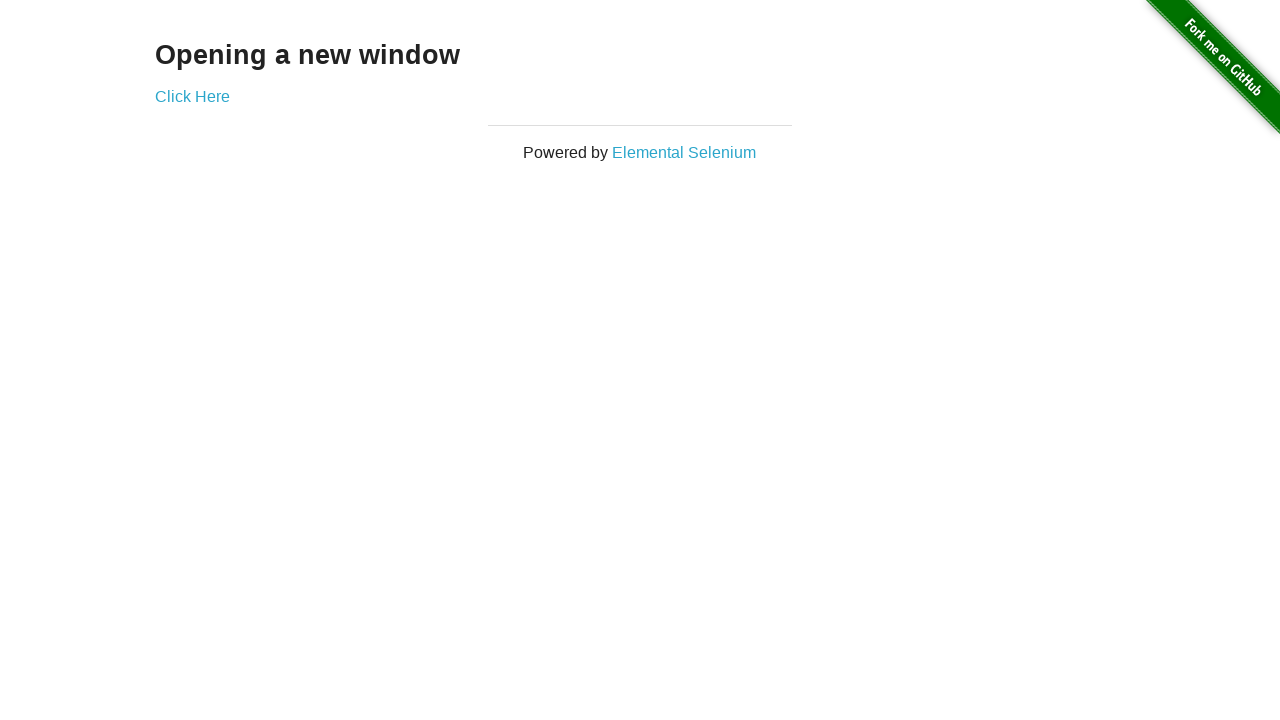

Clicked 'Click Here' link to open new window at (192, 96) on text=Click Here
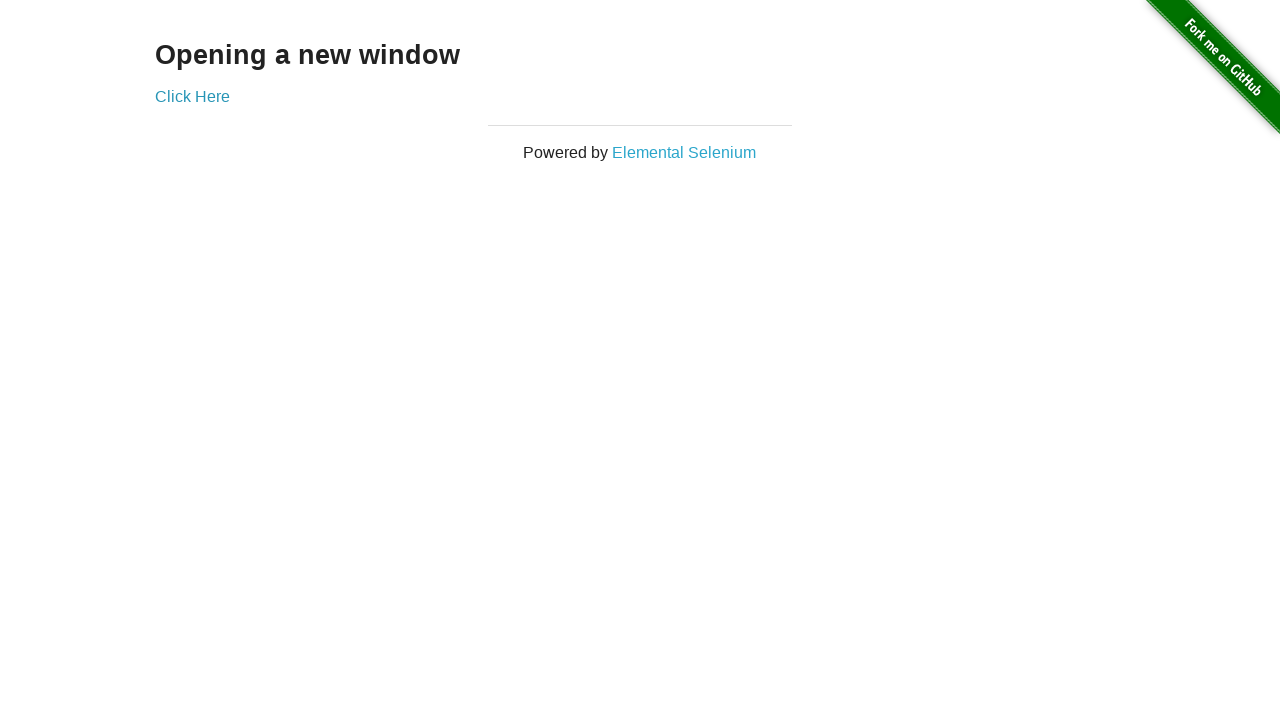

Captured new window page object
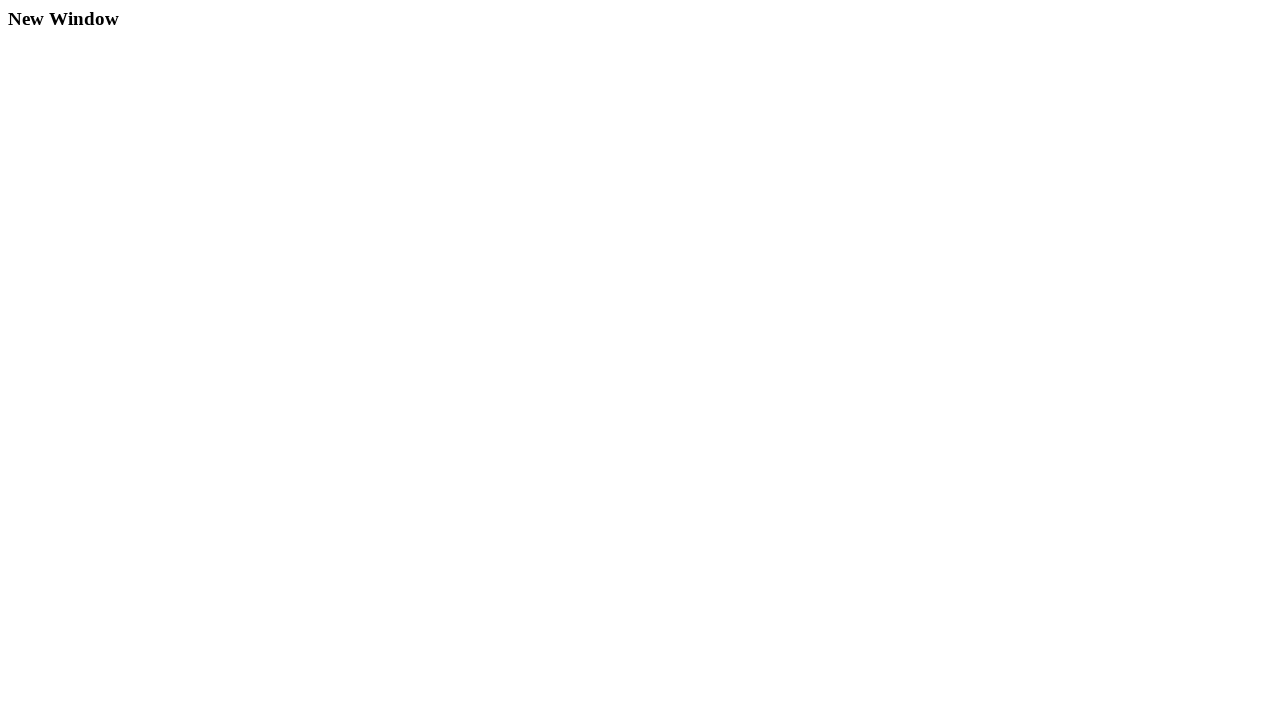

New page finished loading
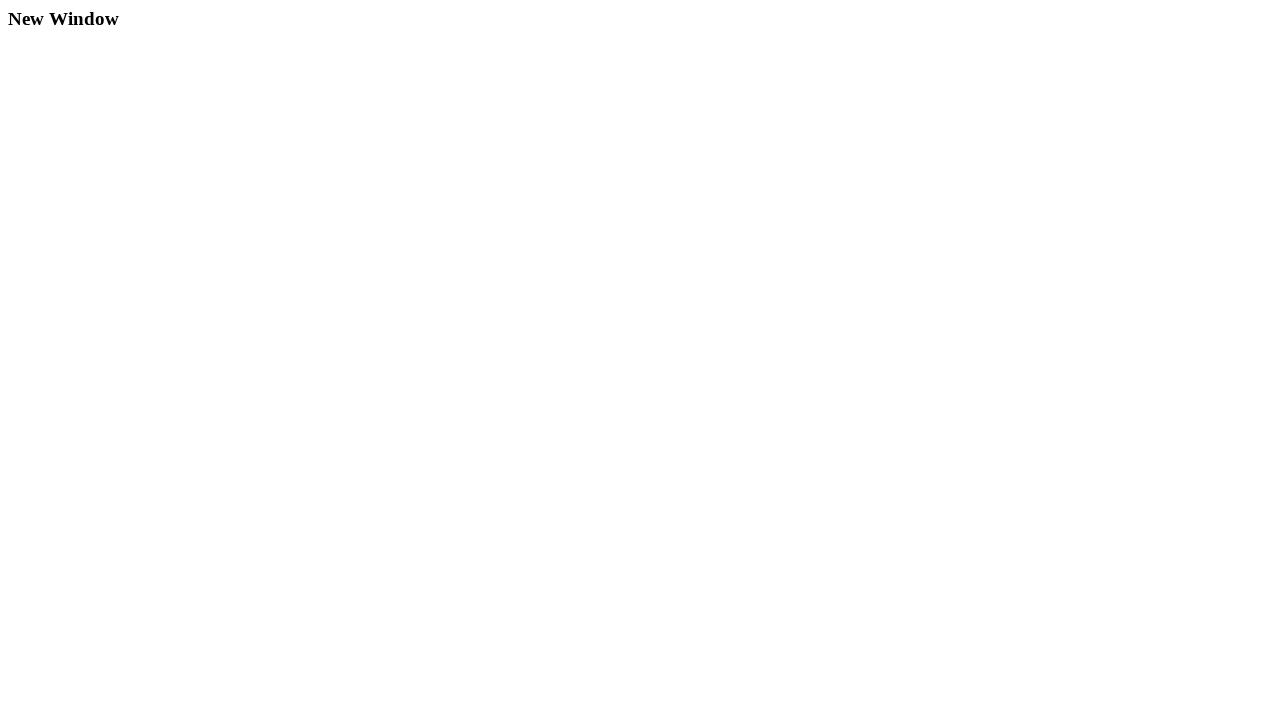

Verified new window title is 'New Window'
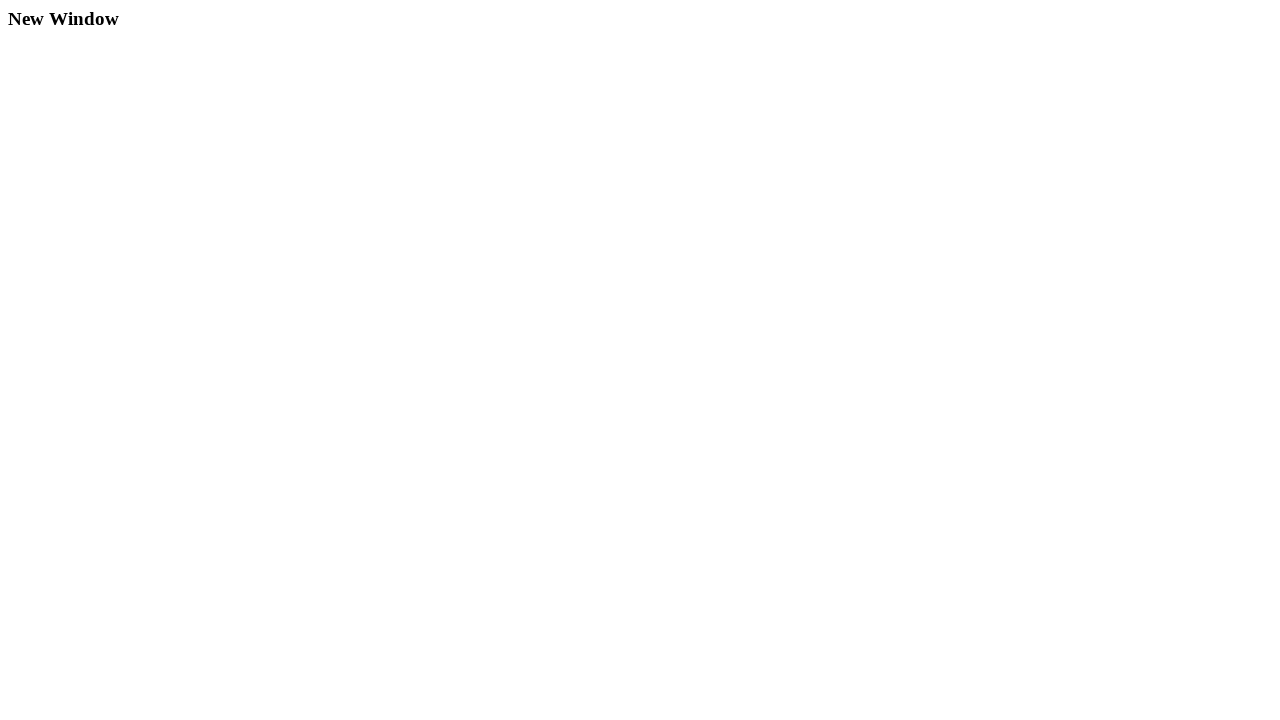

Verified new page content contains 'New Window' text
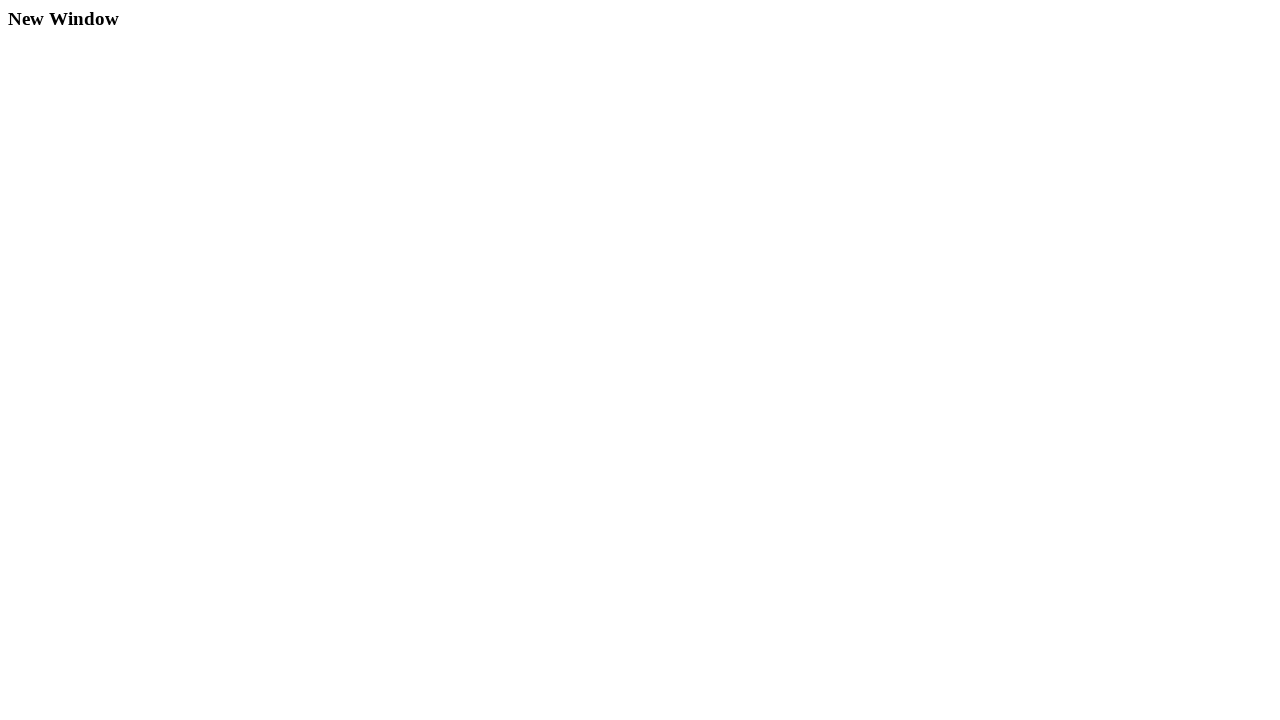

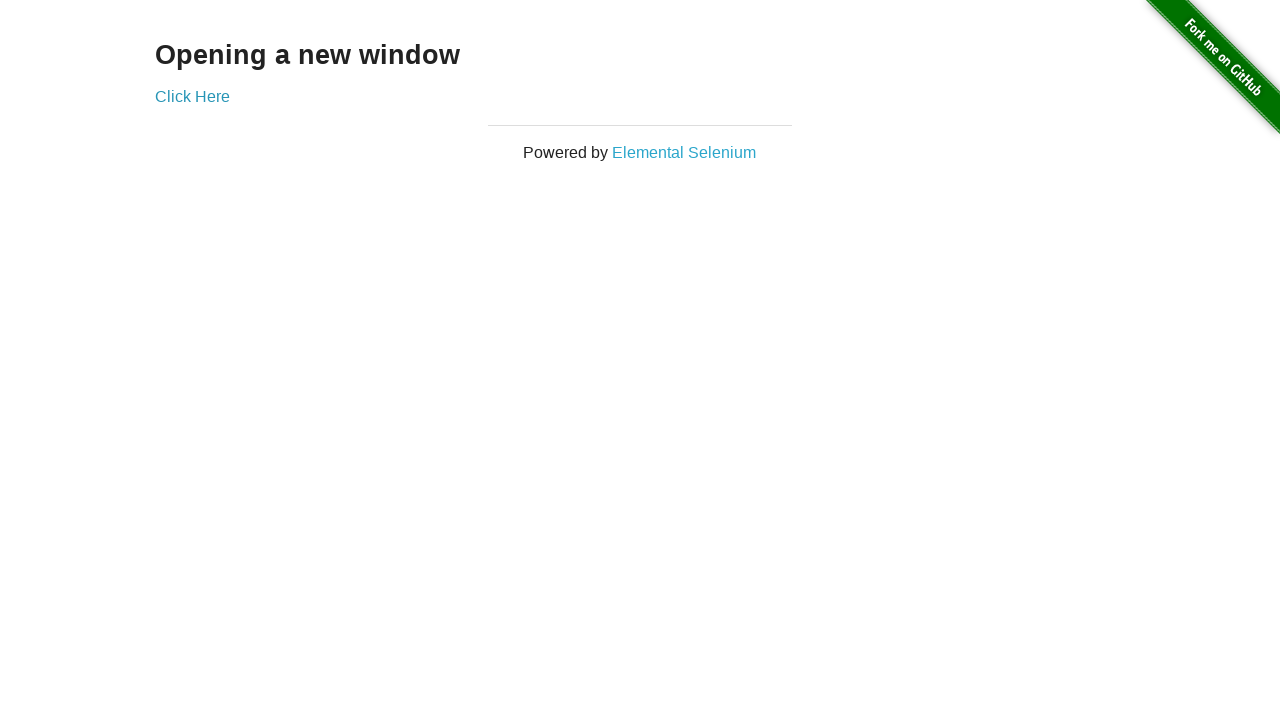